Clicks the Remember Me checkbox and verifies that it becomes selected

Starting URL: https://circlek-public.github.io/cki-service-recruitment-task/

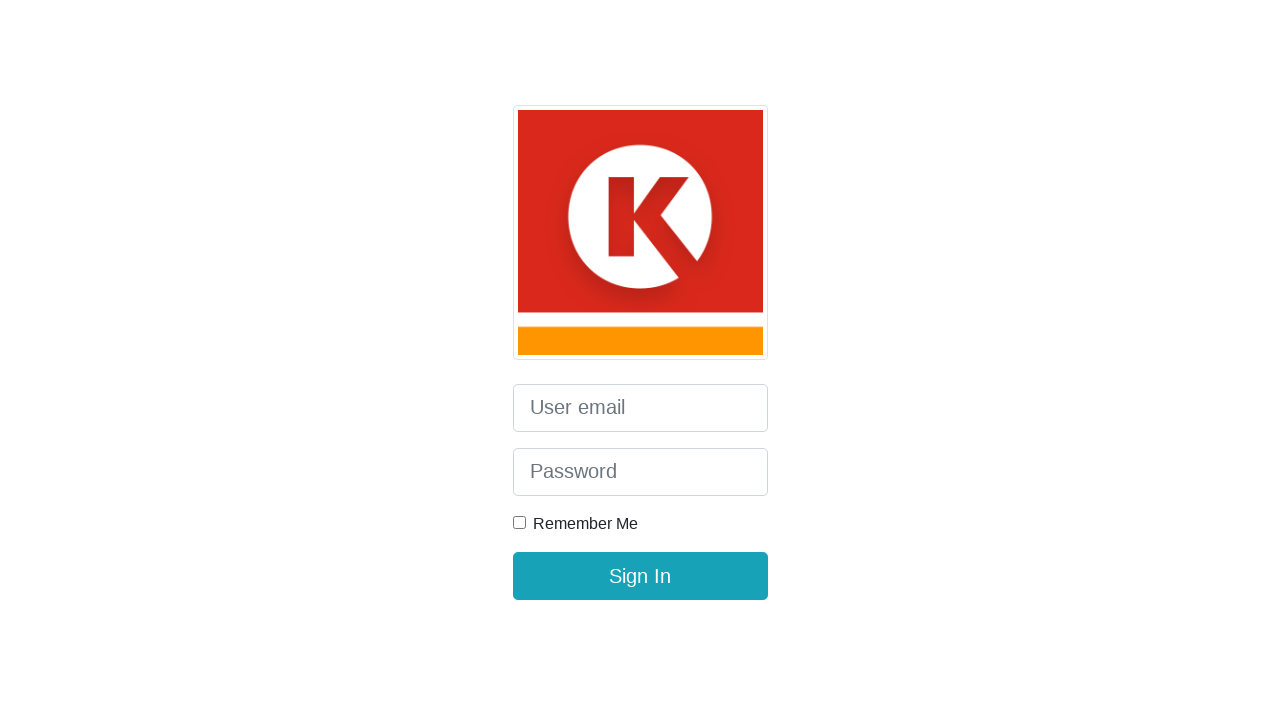

Navigated to Circle K recruitment task page
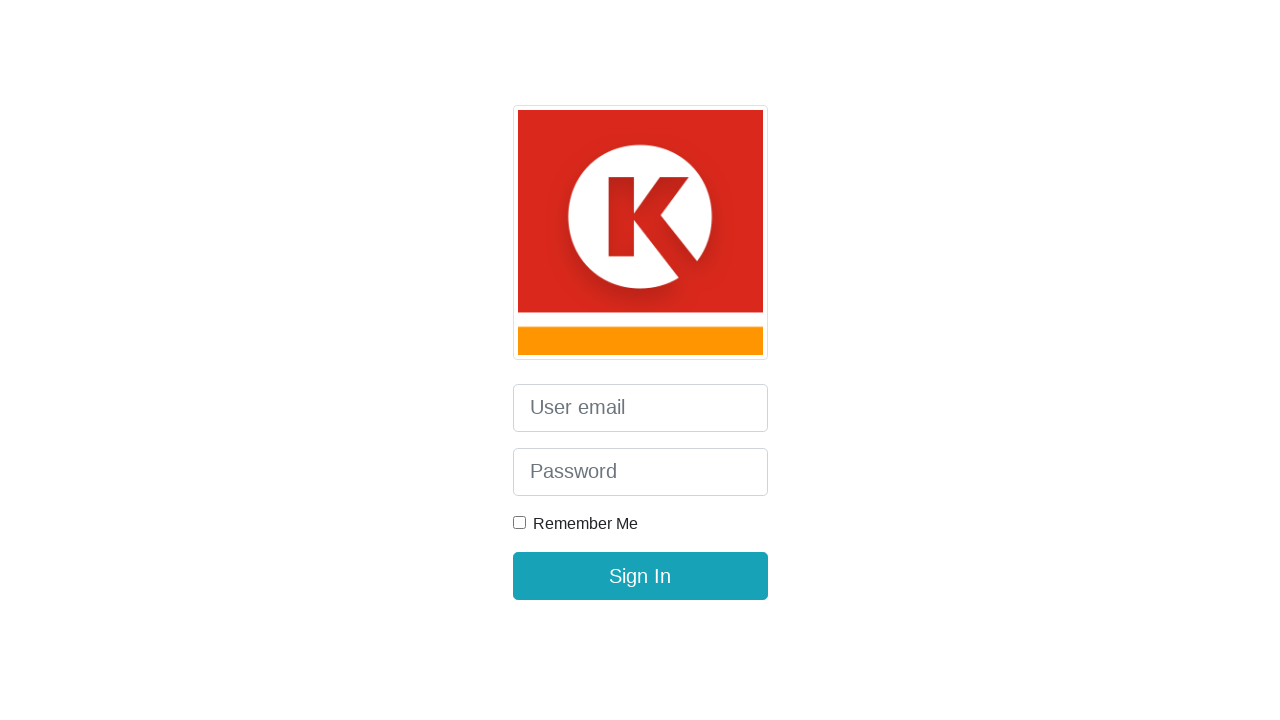

Located Remember Me checkbox element
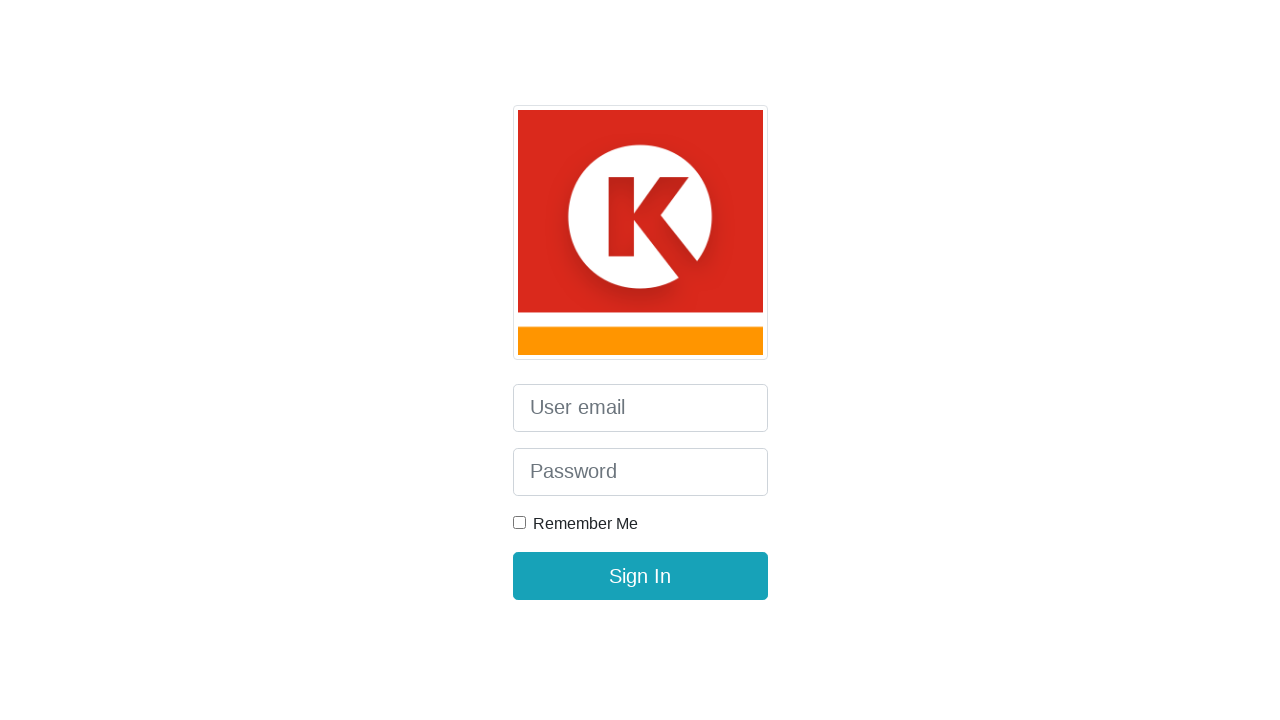

Clicked Remember Me checkbox at (519, 523) on xpath=//*[contains(text(), 'Remember Me')]/../input
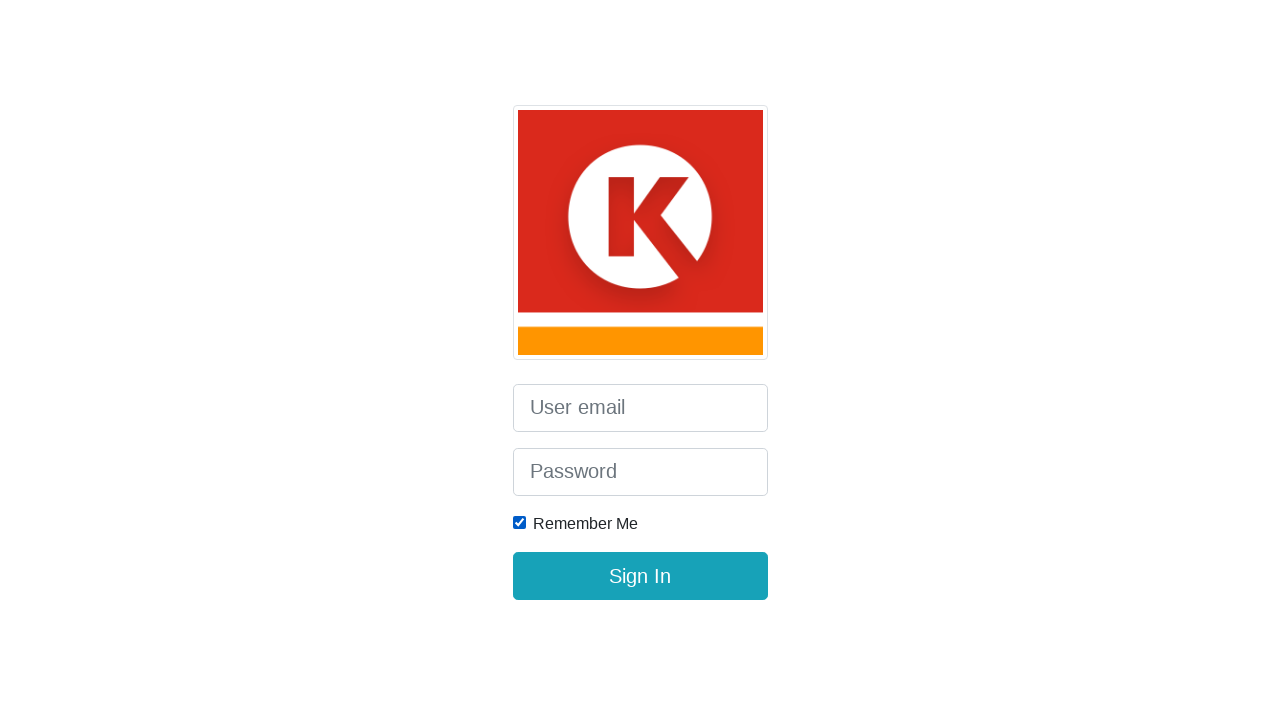

Verified Remember Me checkbox is selected
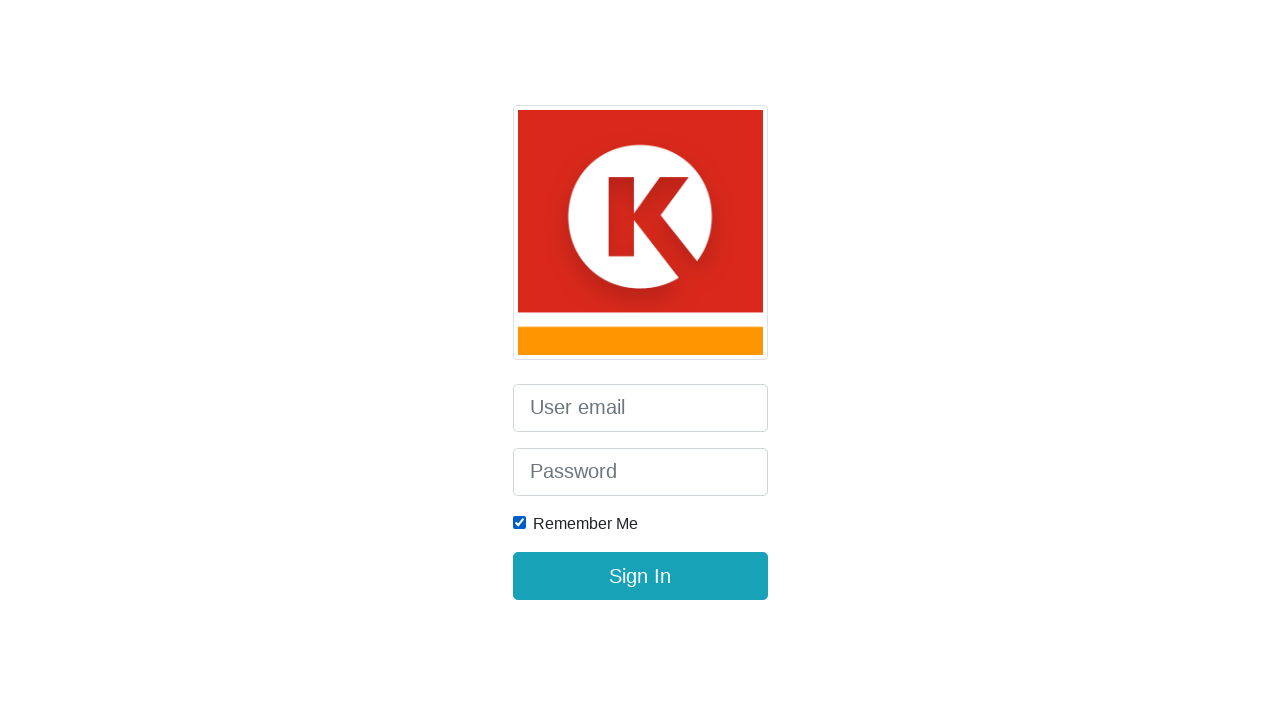

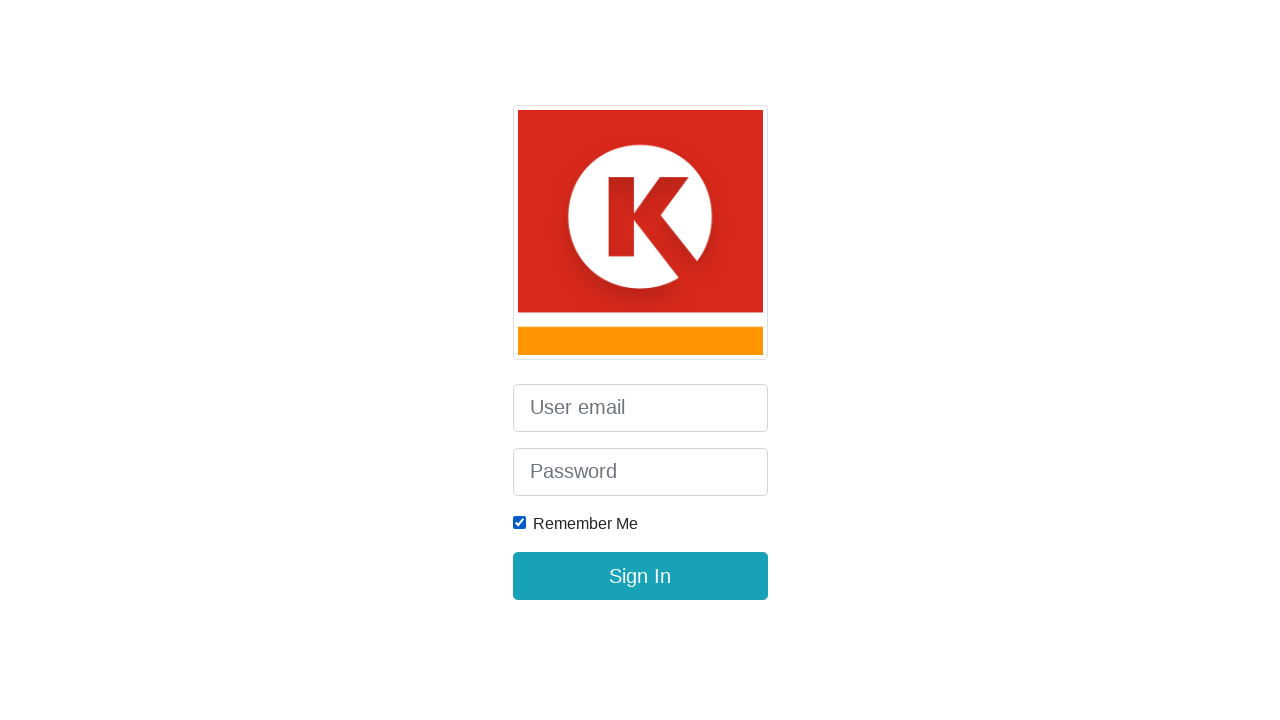